Tests canceling an edit by pressing Escape on the Active filter view.

Starting URL: https://todomvc4tasj.herokuapp.com/#/active

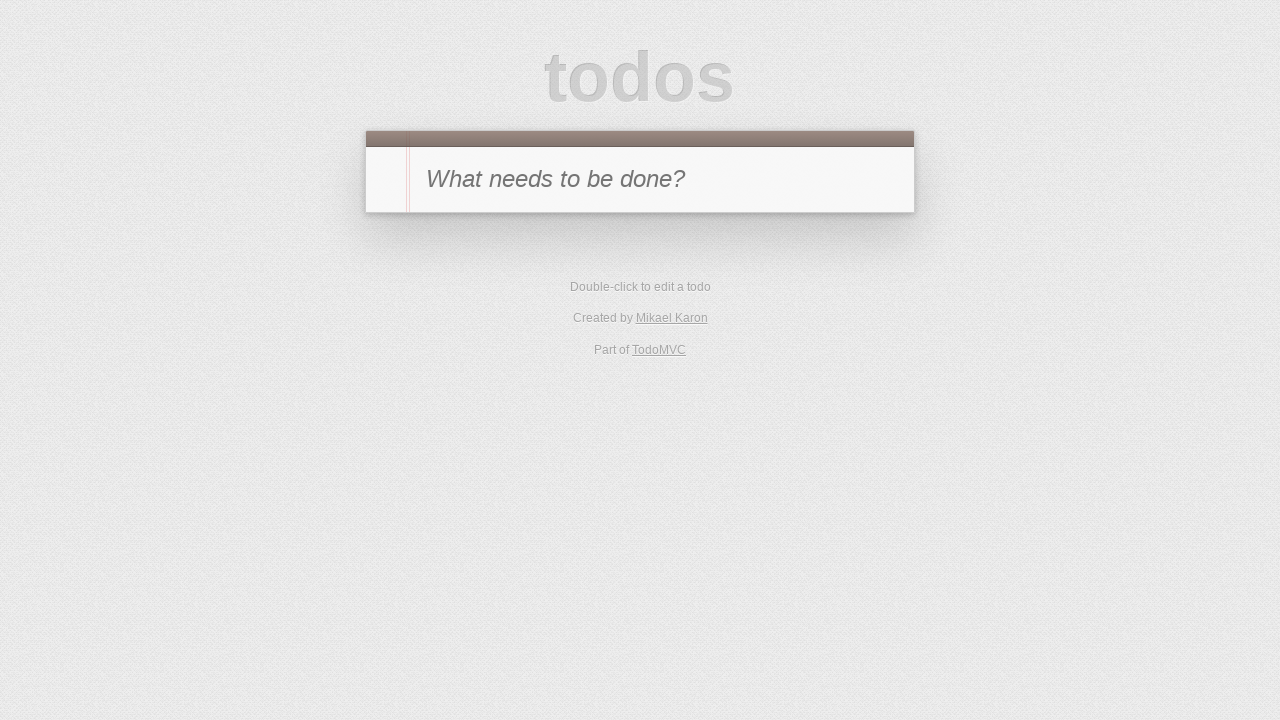

Set up task via localStorage with title 'a'
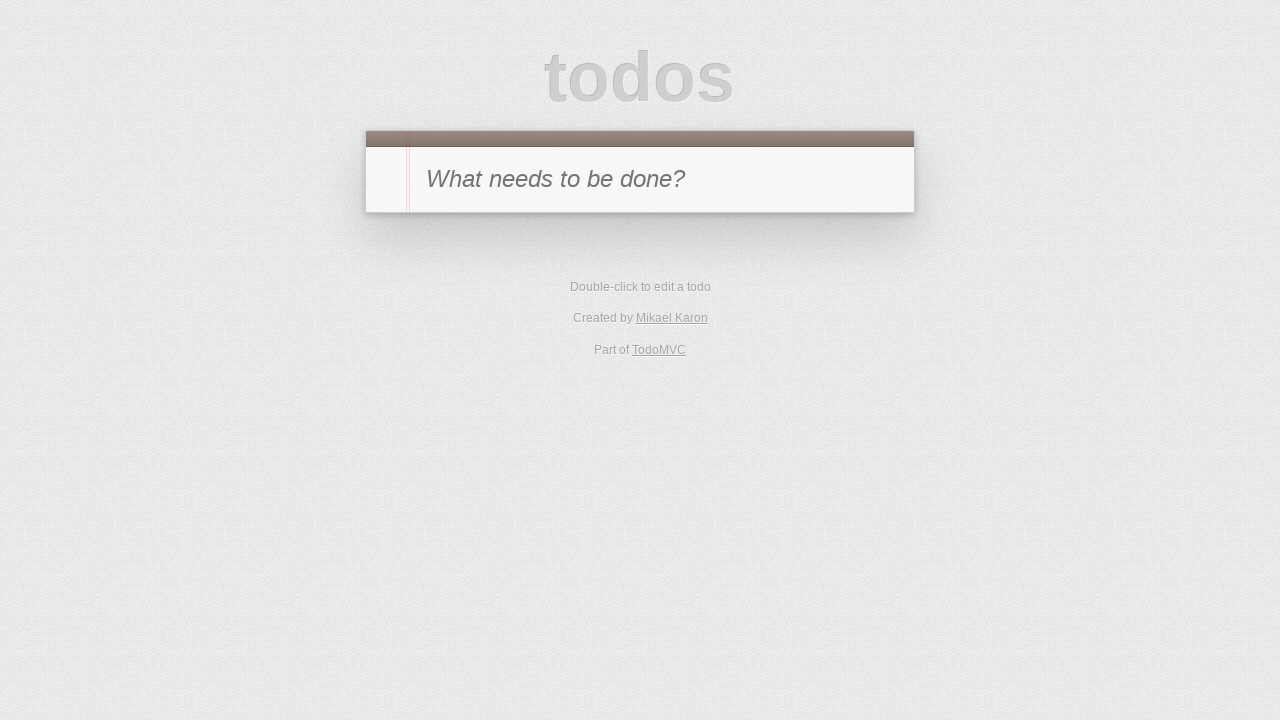

Reloaded page to apply localStorage changes
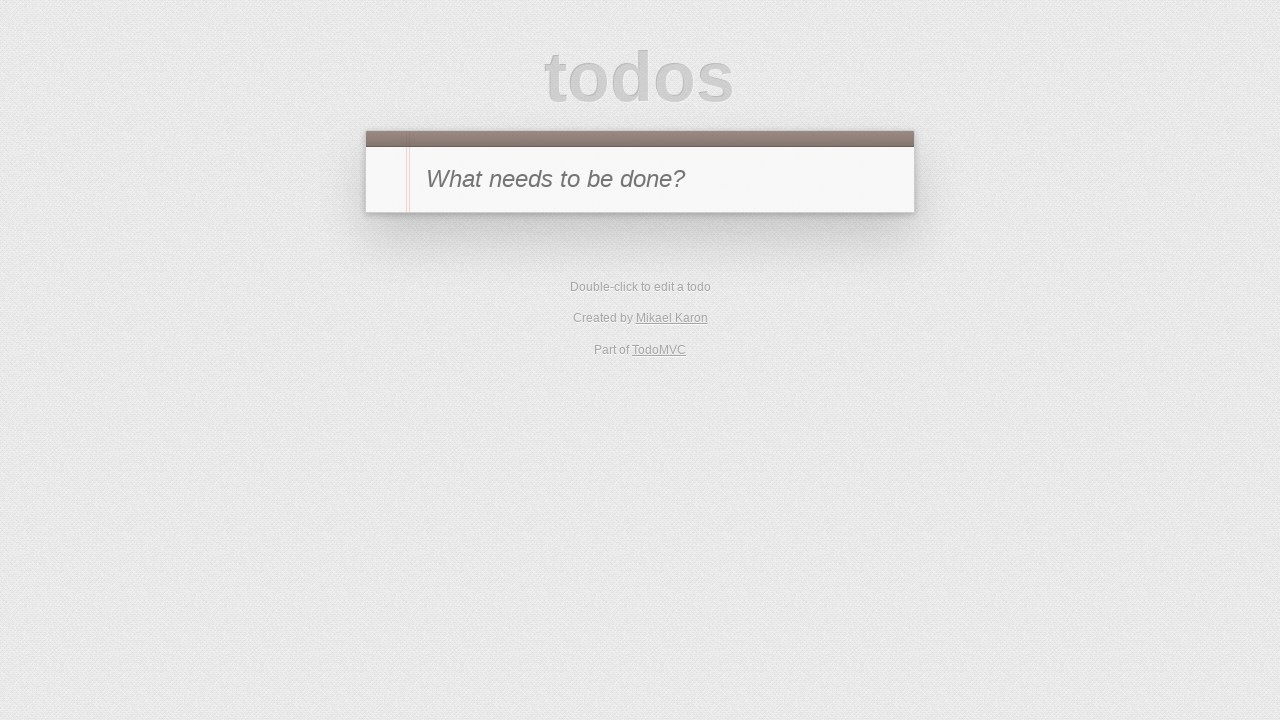

Clicked Active filter to view active todos at (613, 291) on text=Active
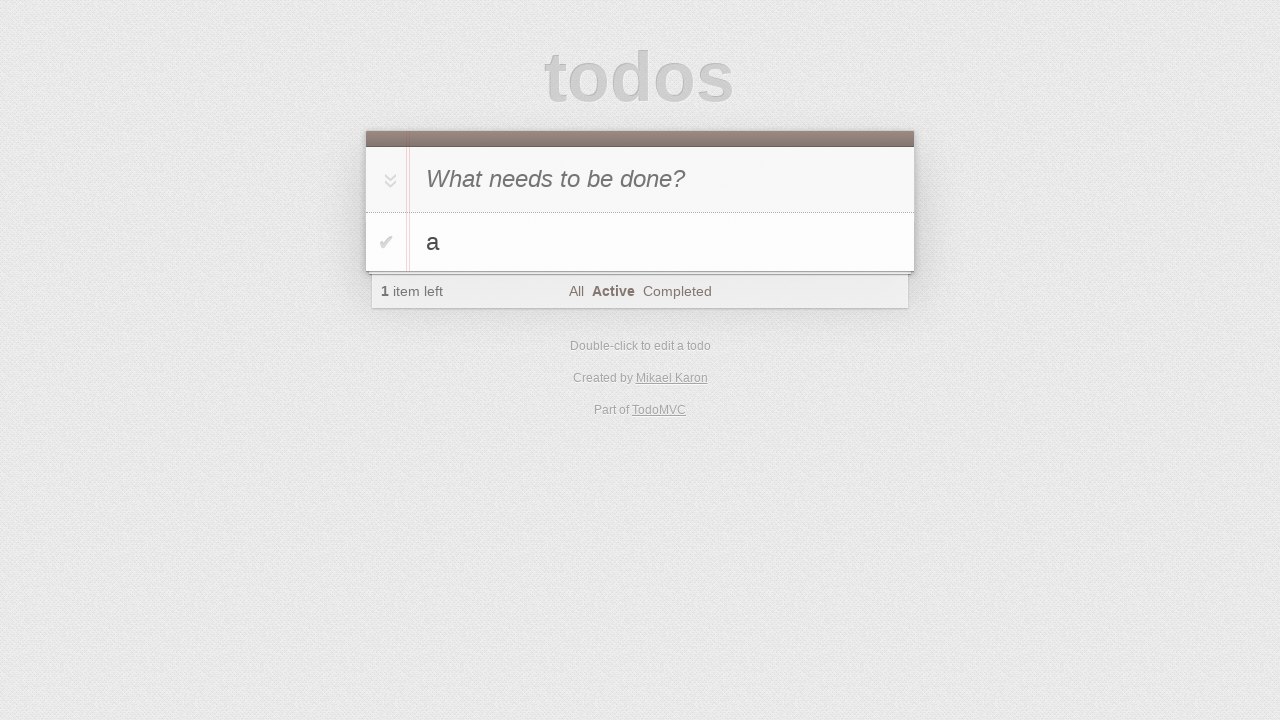

Double-clicked todo item to enter edit mode at (640, 242) on #todo-list>li:has-text('a')
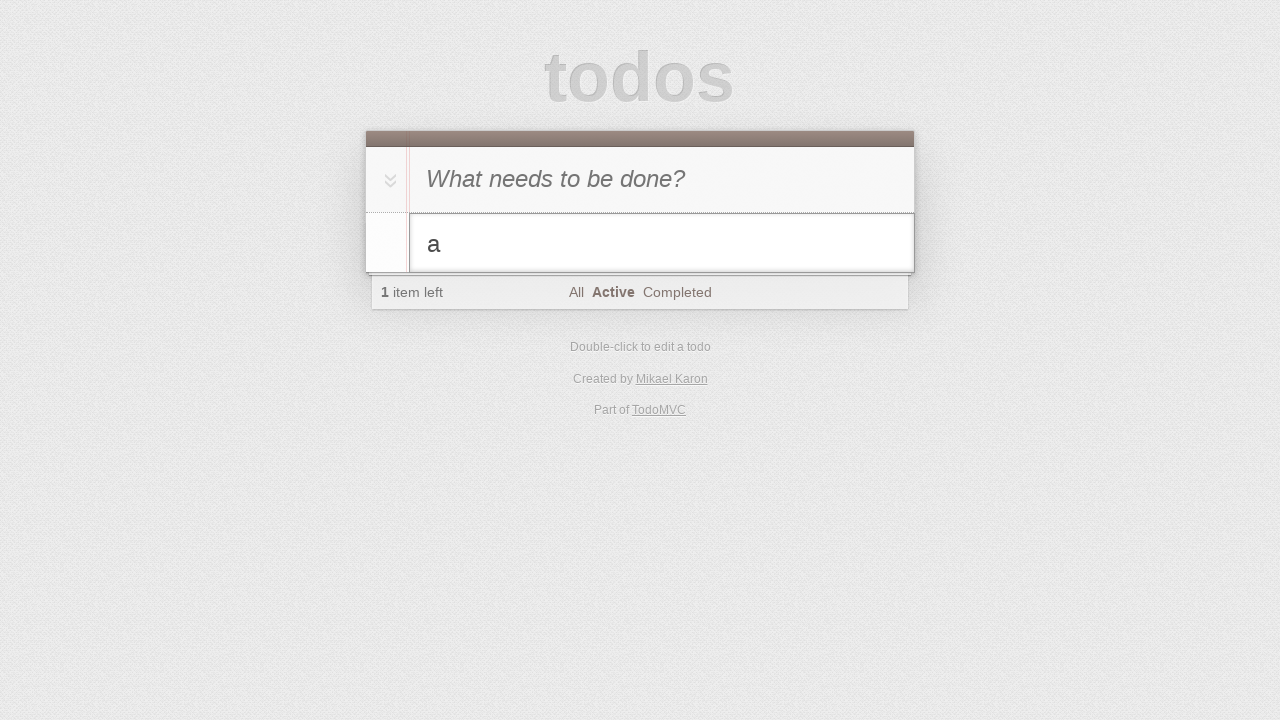

Filled edit field with 'a edited' on #todo-list>li.editing .edit
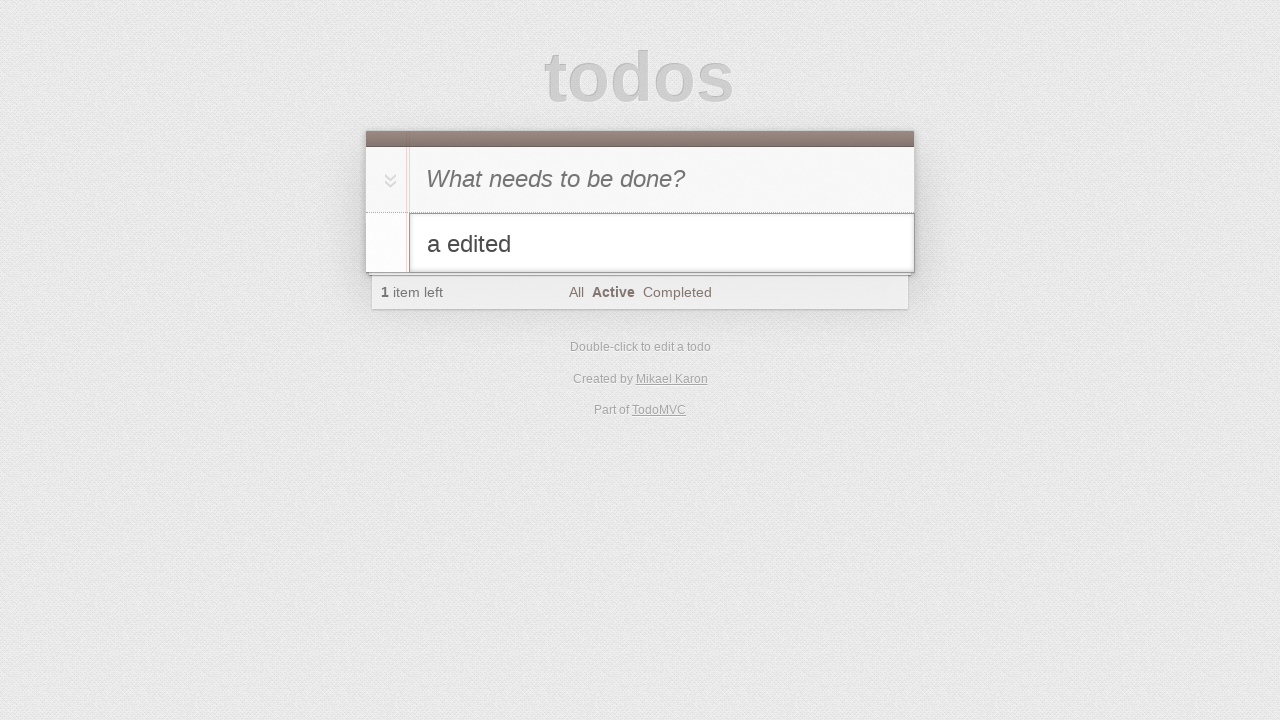

Pressed Escape to cancel the edit on #todo-list>li.editing .edit
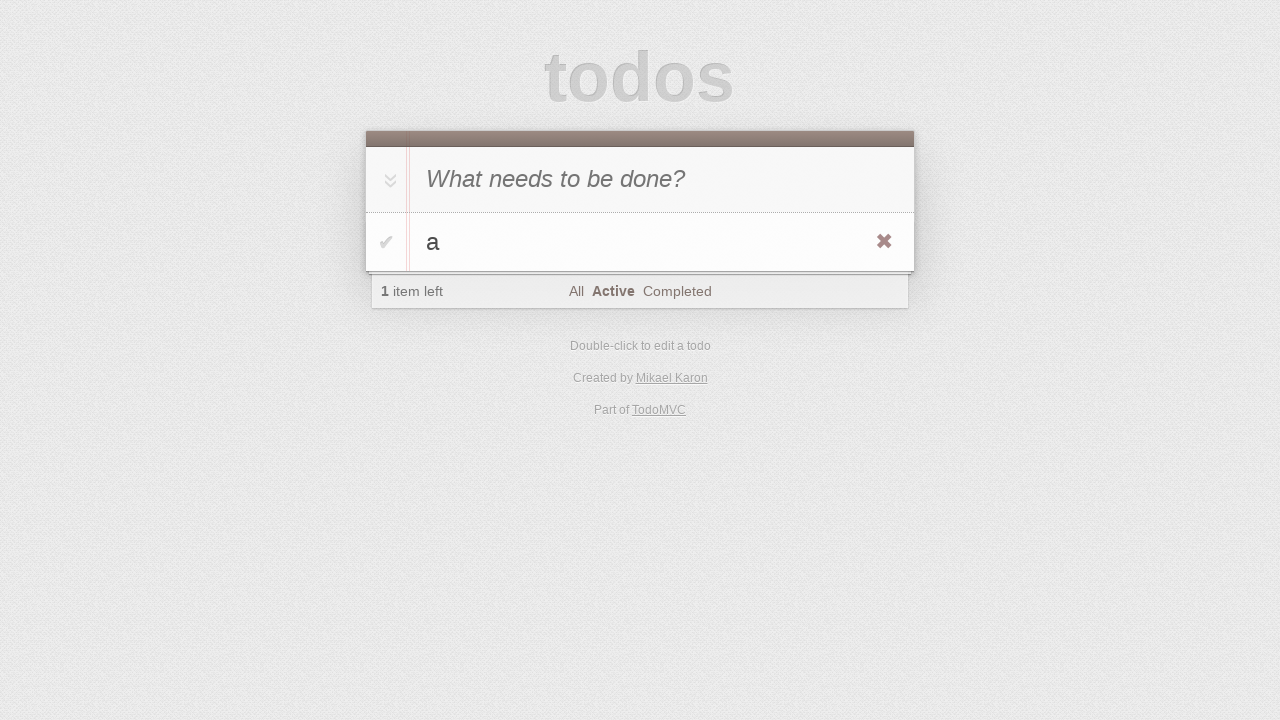

Verified that original text 'a' remains after canceling edit
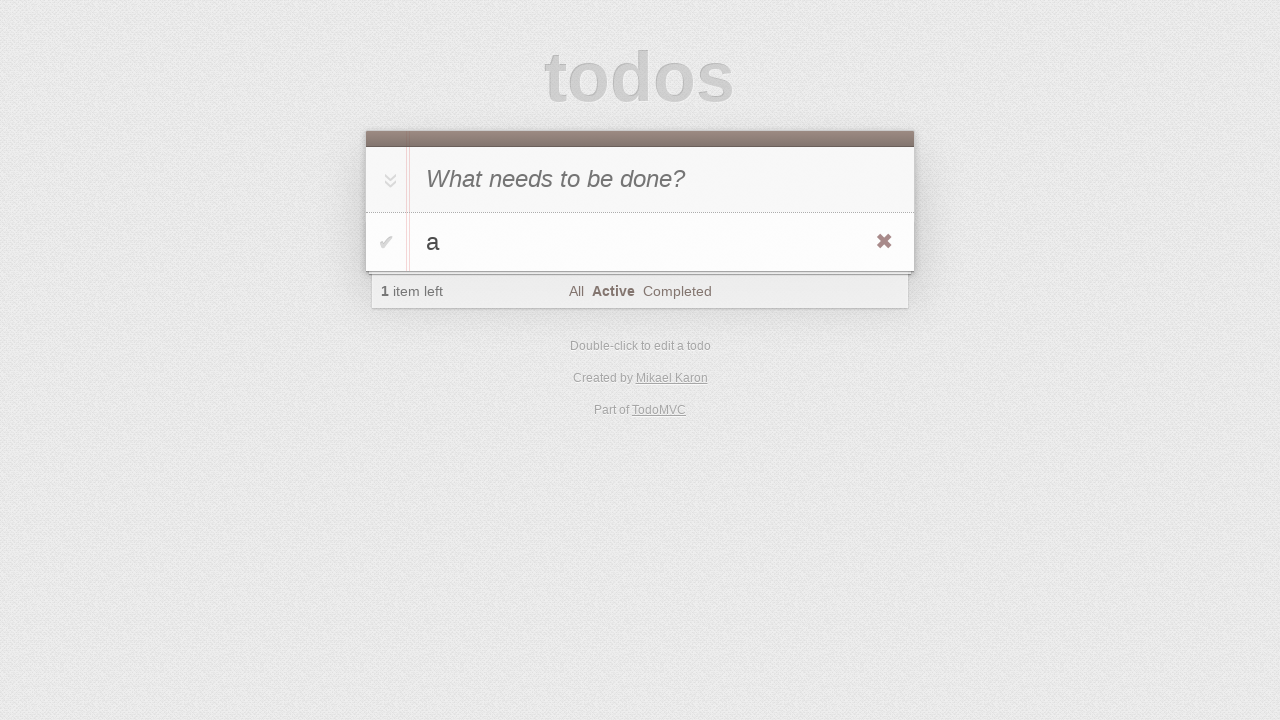

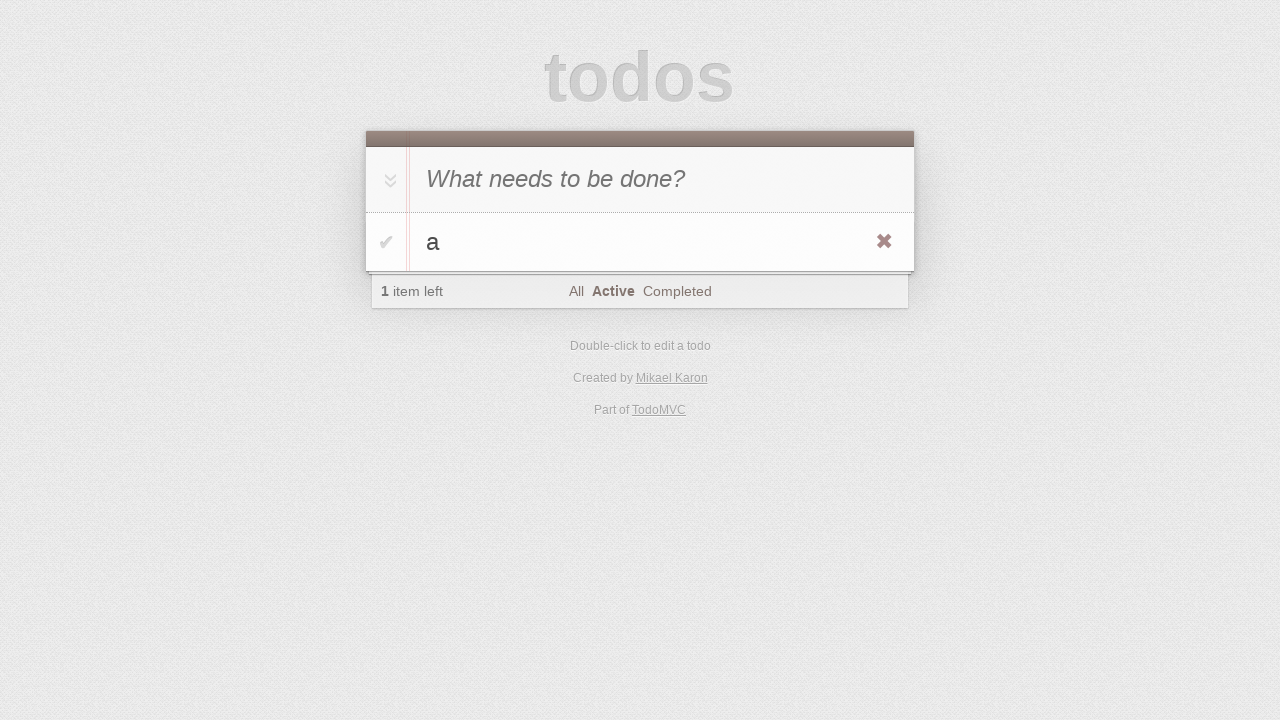